Tests login form error handling by clicking sign in without entering credentials and verifying the error message

Starting URL: http://zero.webappsecurity.com/

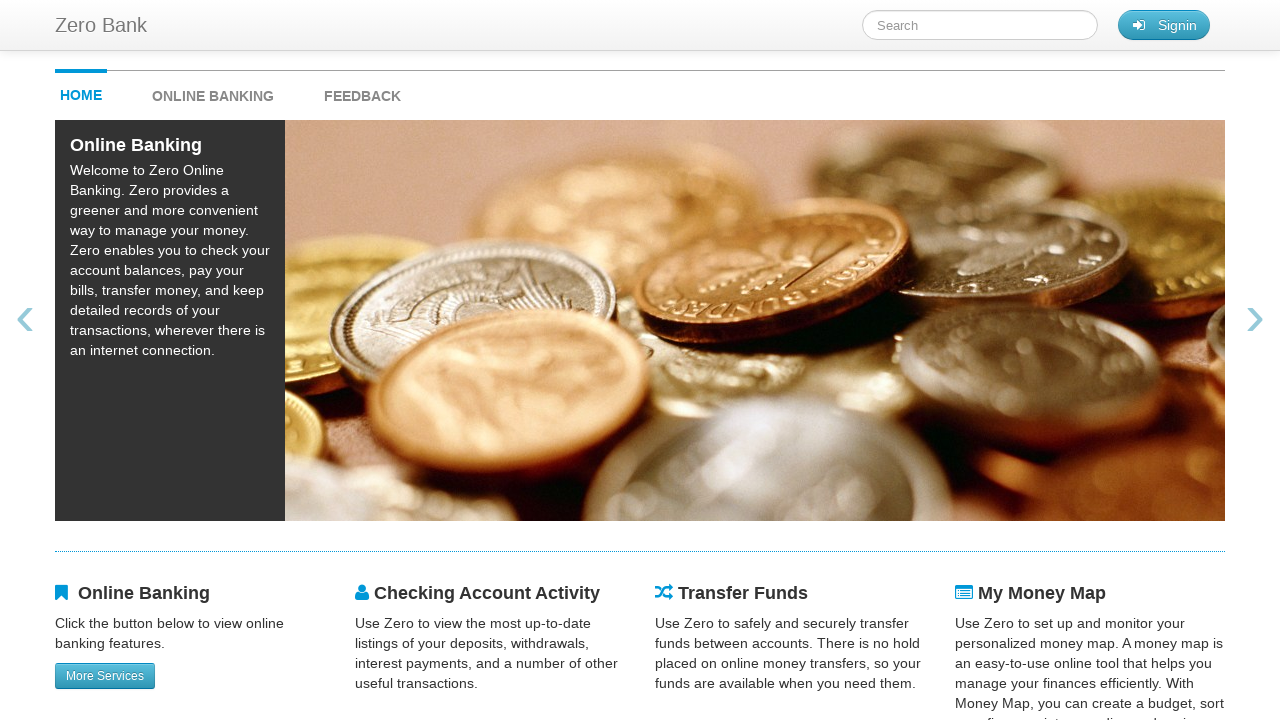

Clicked sign in button to open login form at (1164, 25) on xpath=//button[@type='button']
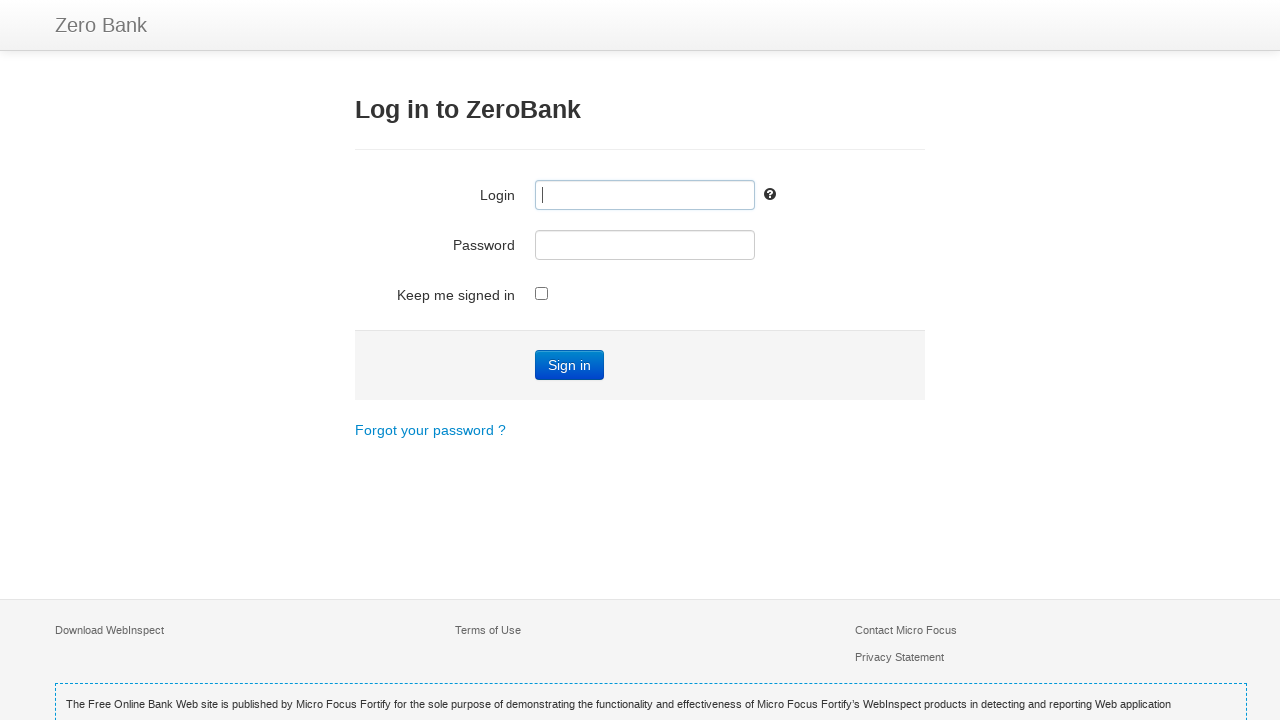

Clicked Sign in button without entering credentials at (570, 365) on xpath=//input[@value='Sign in']
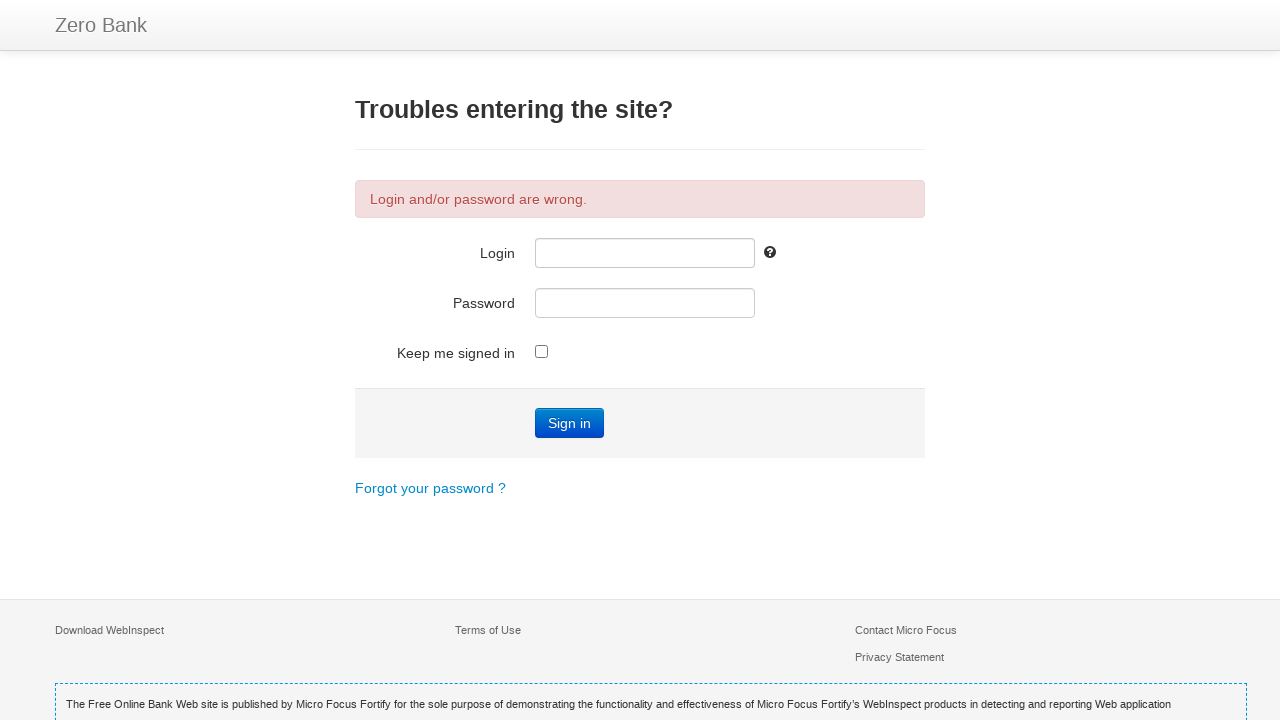

Error message displayed for missing credentials
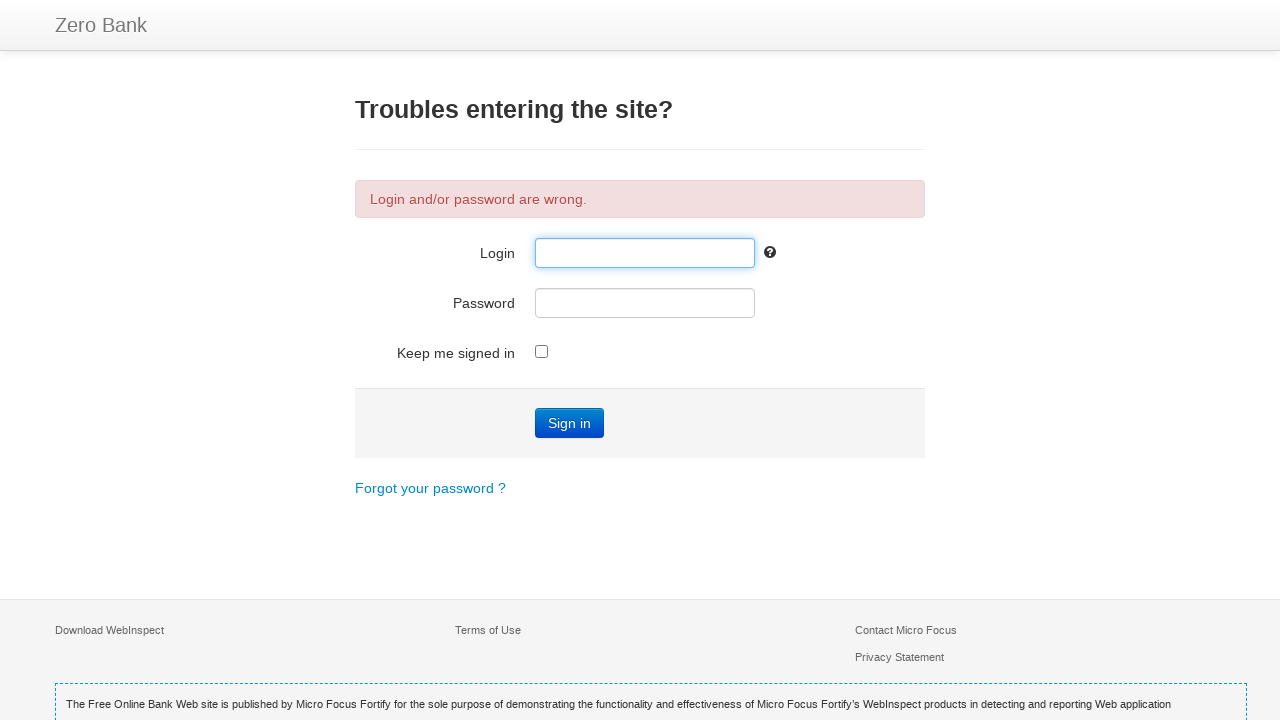

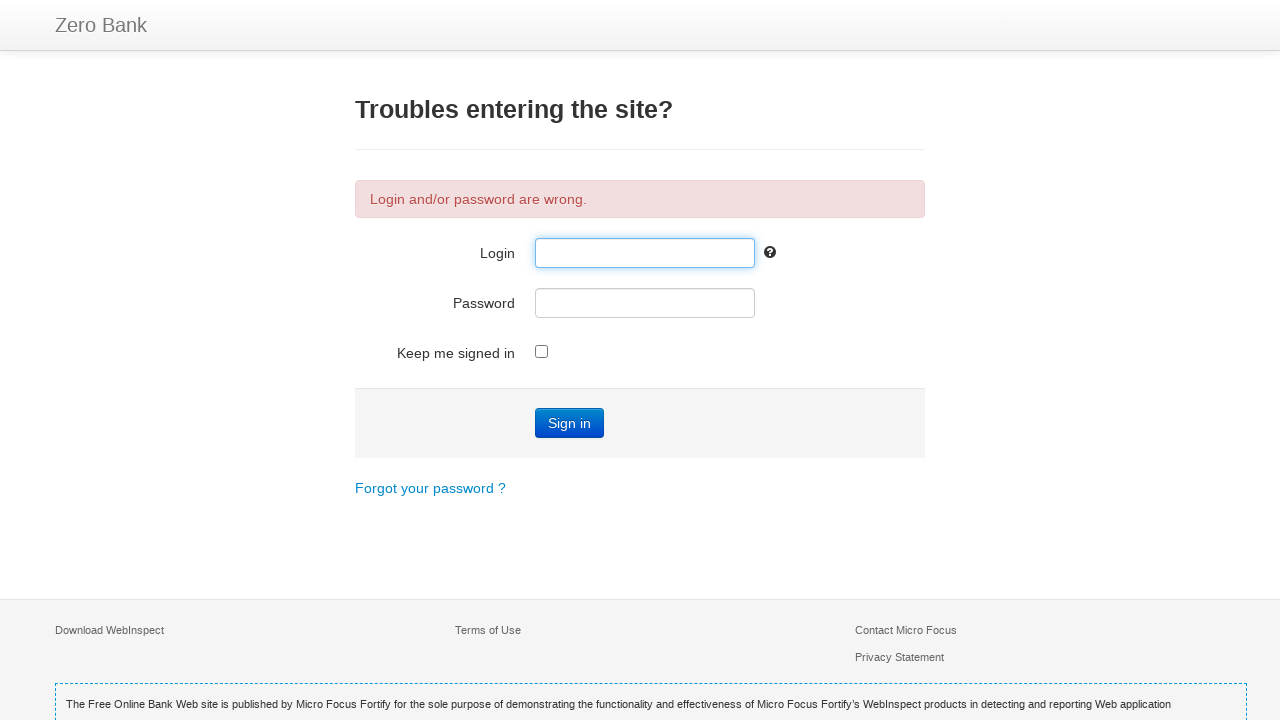